Tests right-click context menu functionality by performing a context click on an element, selecting the Delete option from the context menu, and accepting the confirmation alert.

Starting URL: https://swisnl.github.io/jQuery-contextMenu/demo.html

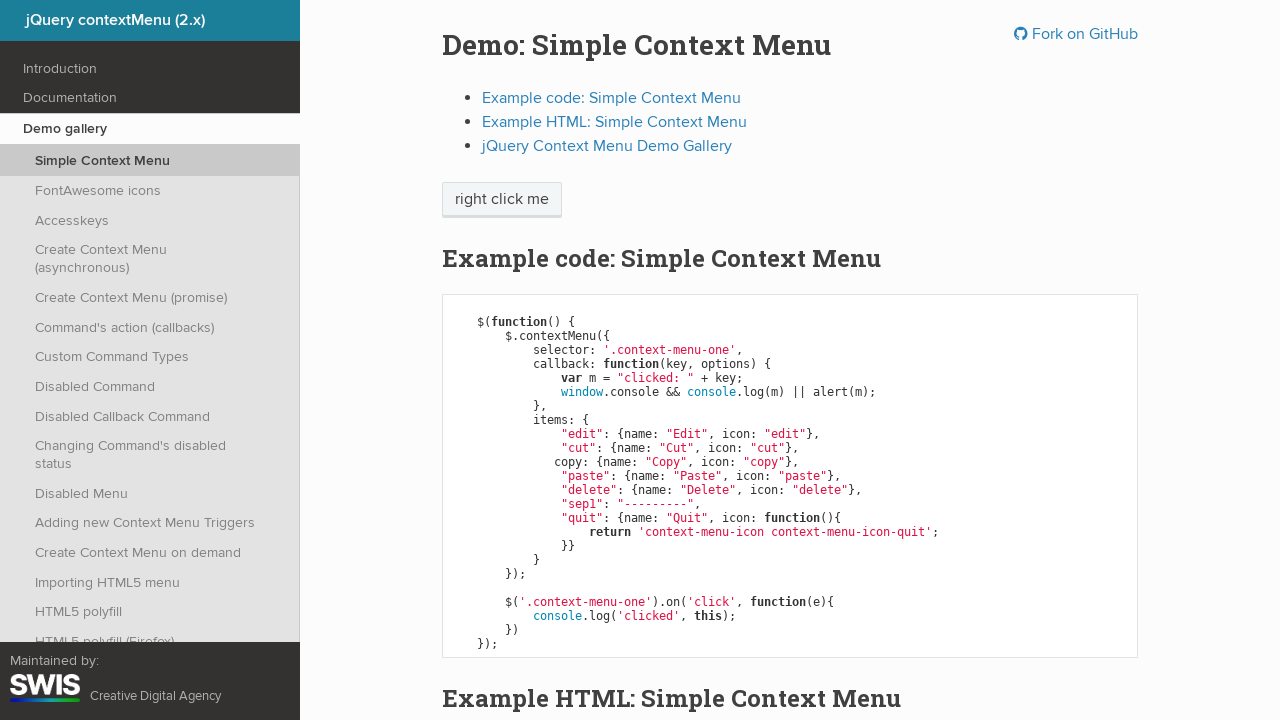

Located the 'right click me' element
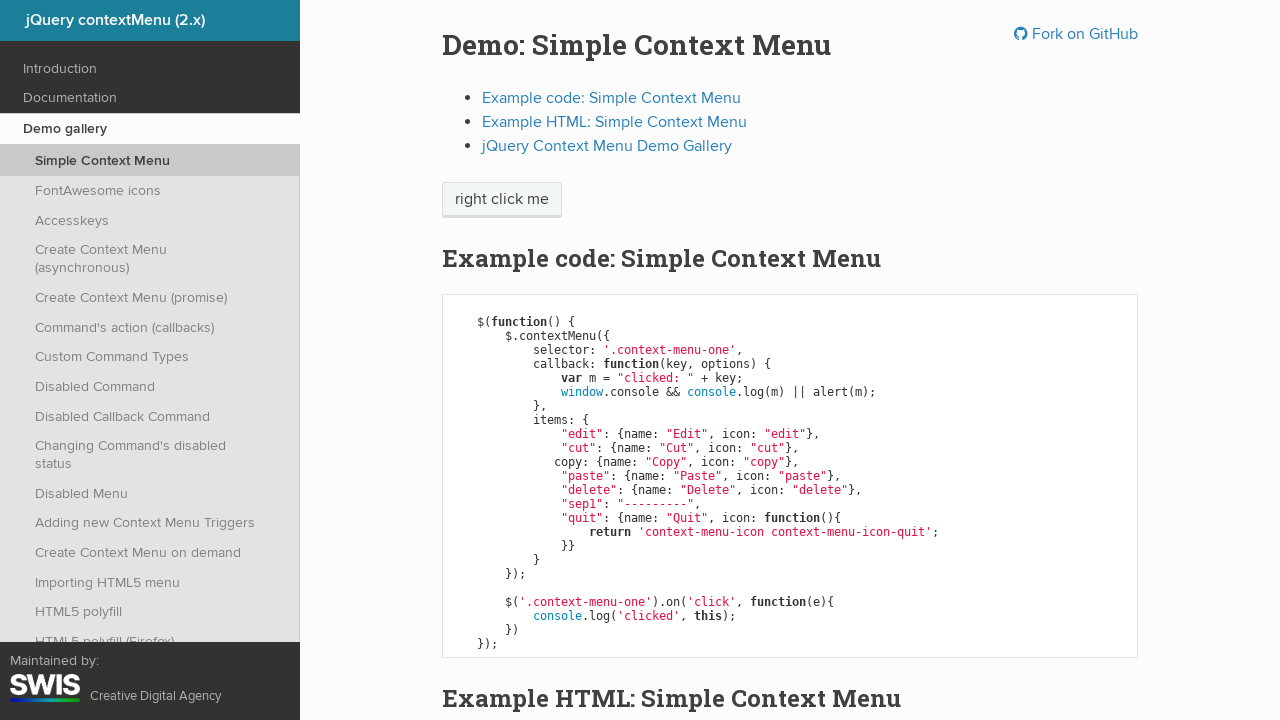

Performed right-click on the target element at (502, 200) on xpath=//span[text()='right click me']
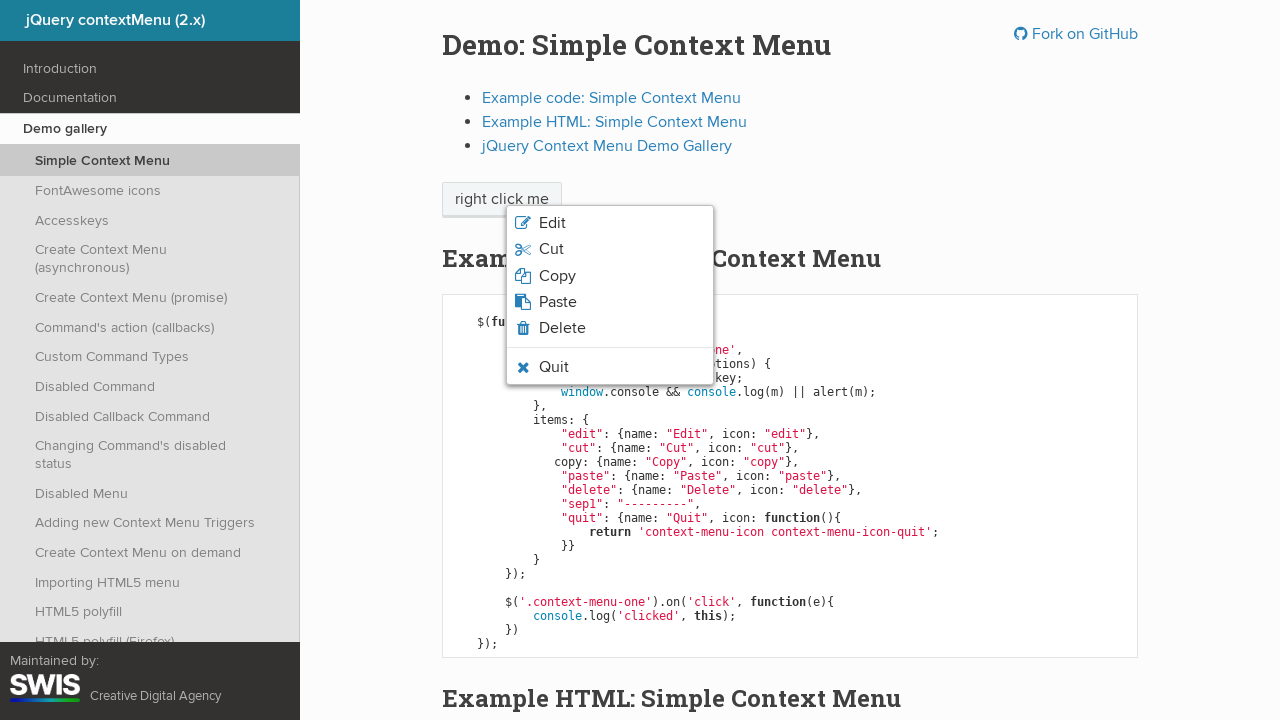

Clicked 'Delete' option from context menu at (562, 328) on xpath=//span[text()='Delete']
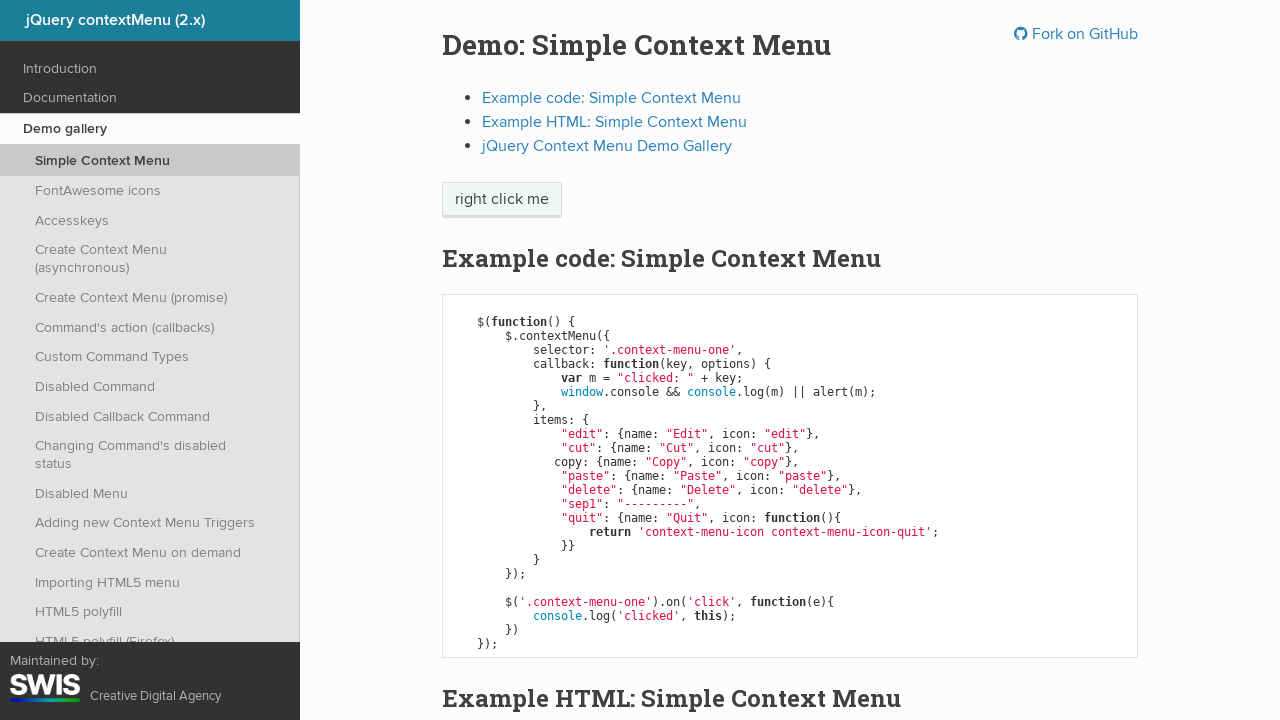

Set up dialog handler to accept confirmation alert
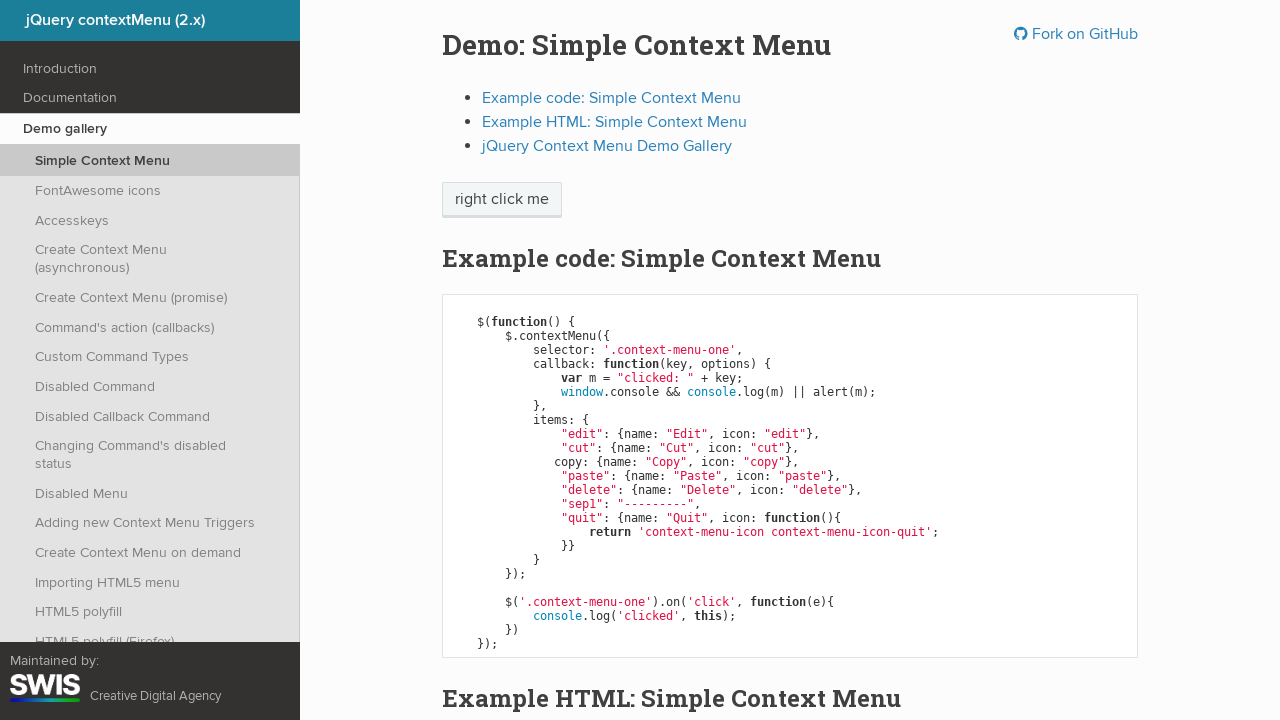

Waited for alert to be processed
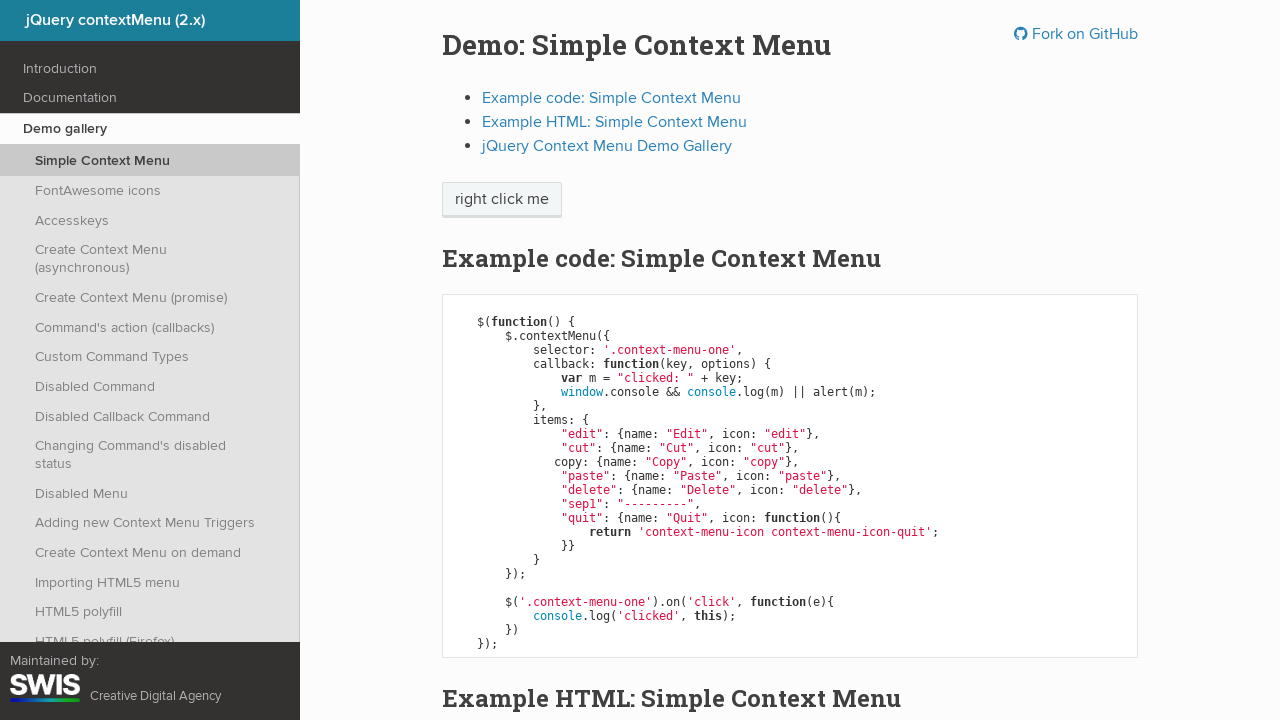

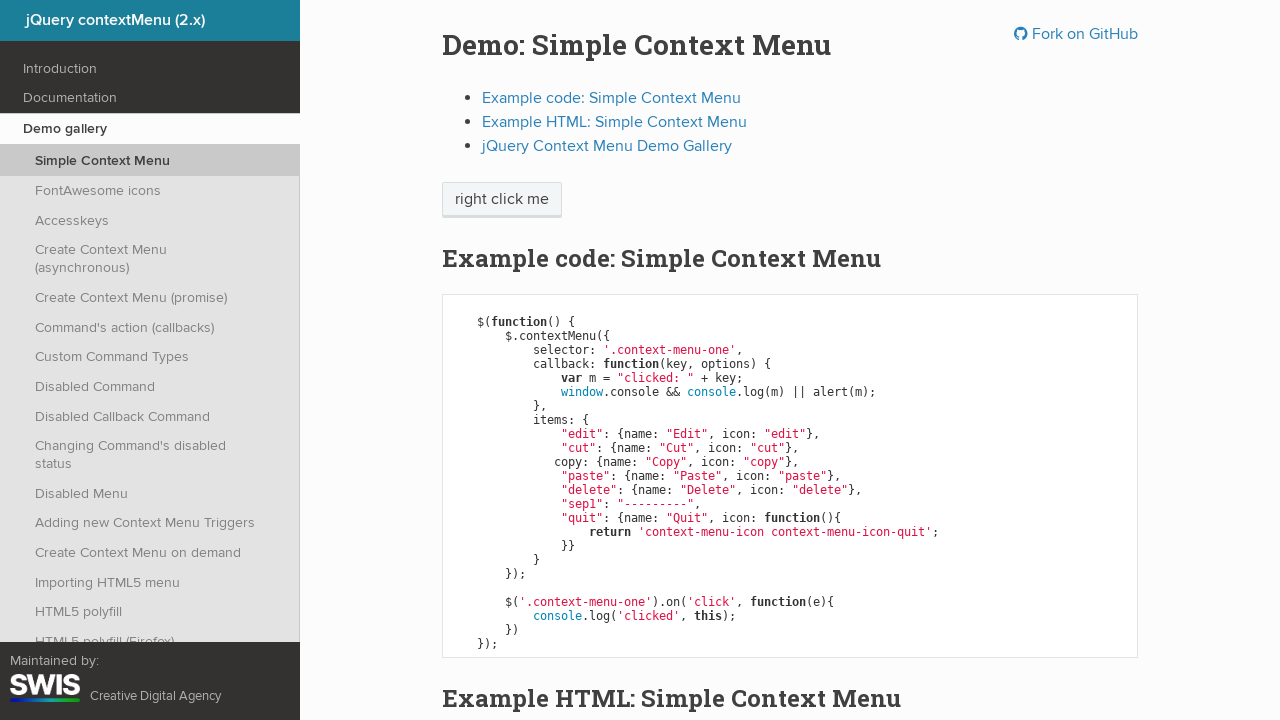